Tests keyboard actions by entering text in a form field with shift key pressed to produce uppercase text

Starting URL: https://awesomeqa.com/practice.html

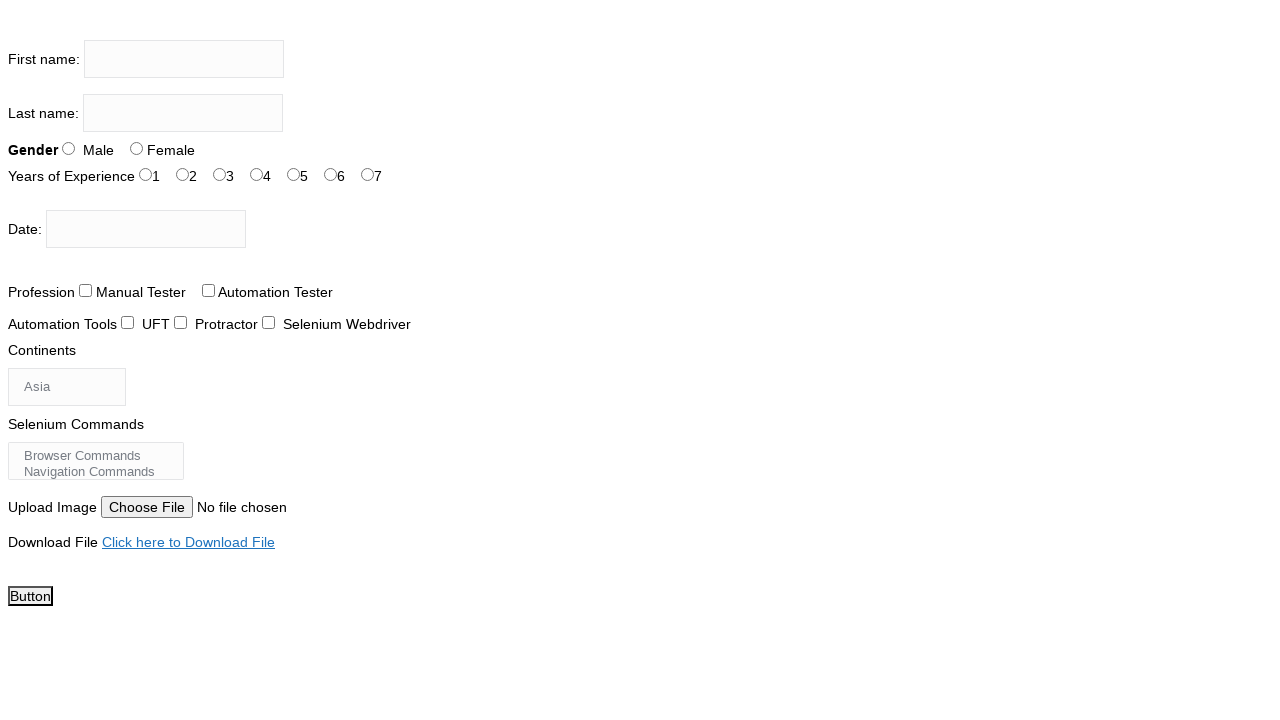

Located the first name input field
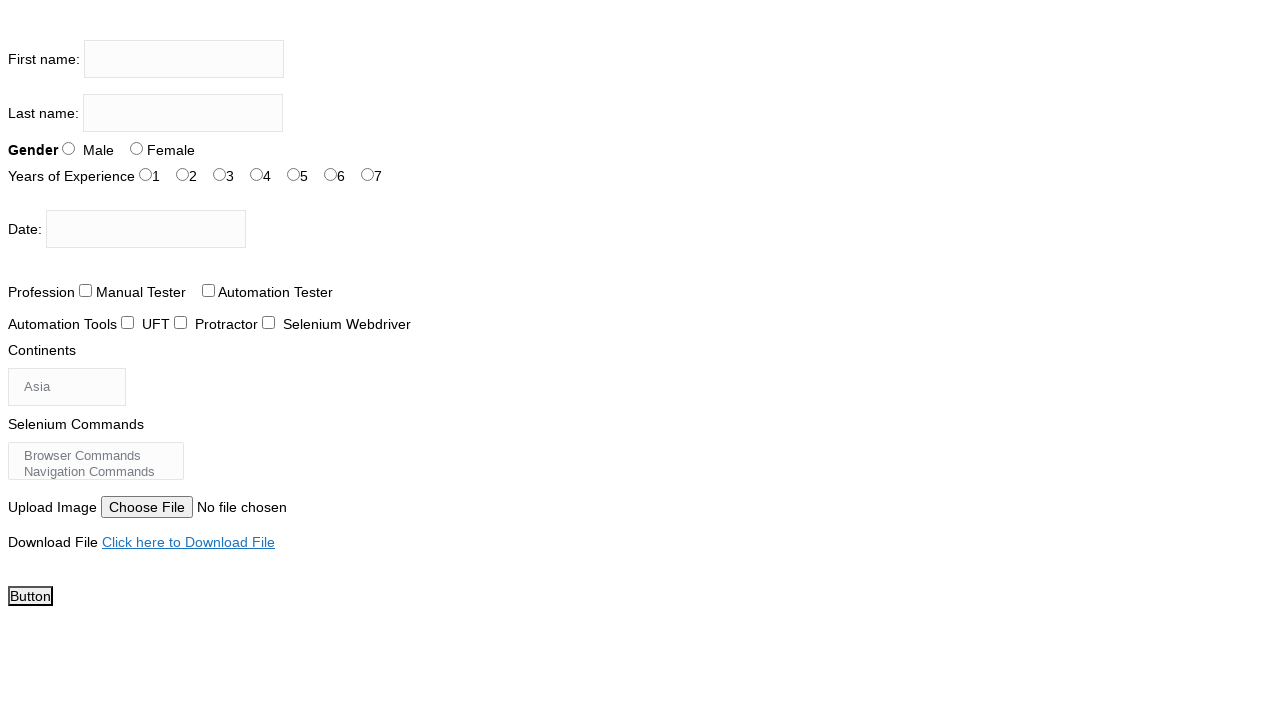

Pressed Shift key down
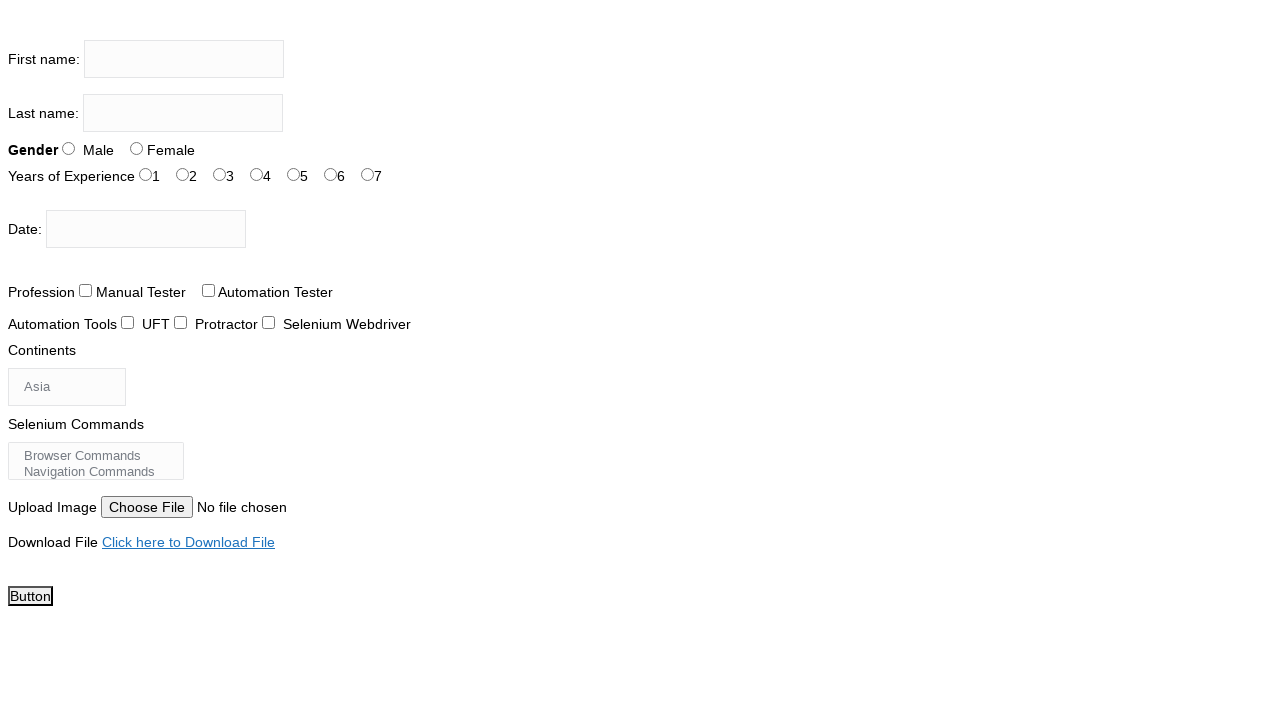

Filled first name field with 'ONKAR' while Shift key is held on xpath=//input[@name='firstname']
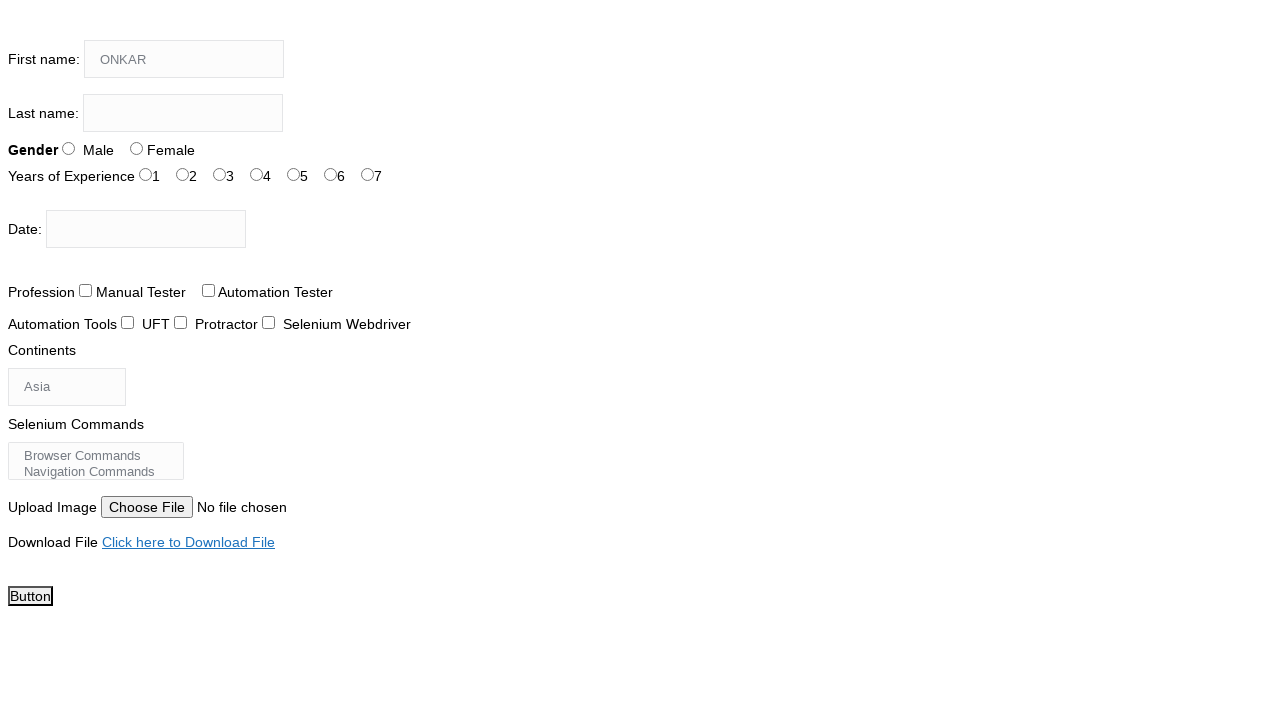

Released Shift key
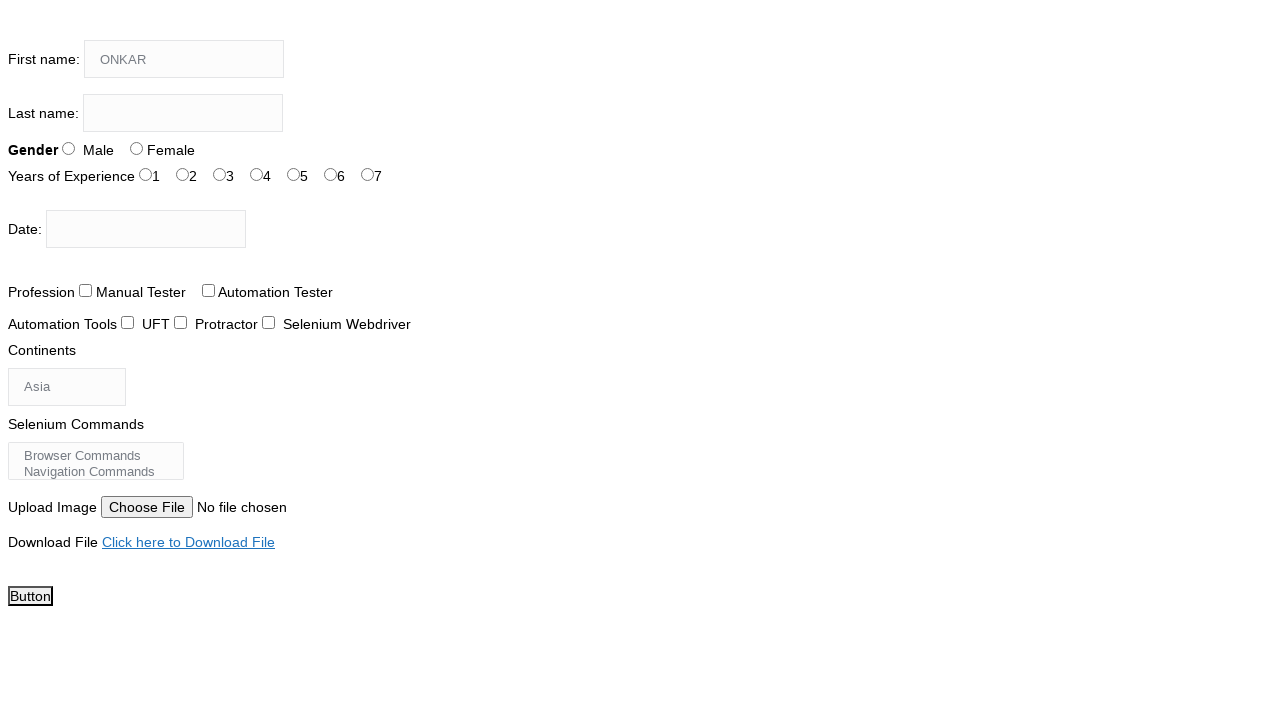

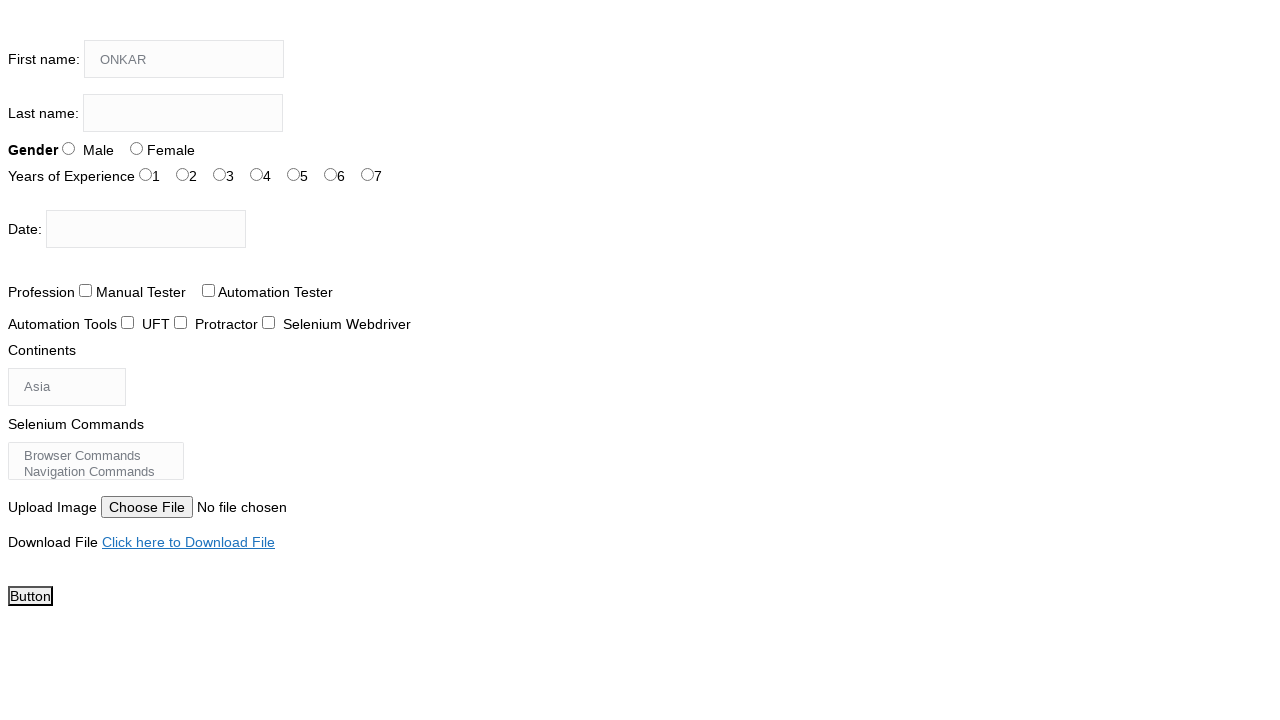